Navigates to the Supreme Law NFB website and clicks the Start button to begin the experience.

Starting URL: https://supremelaw.nfb.ca/

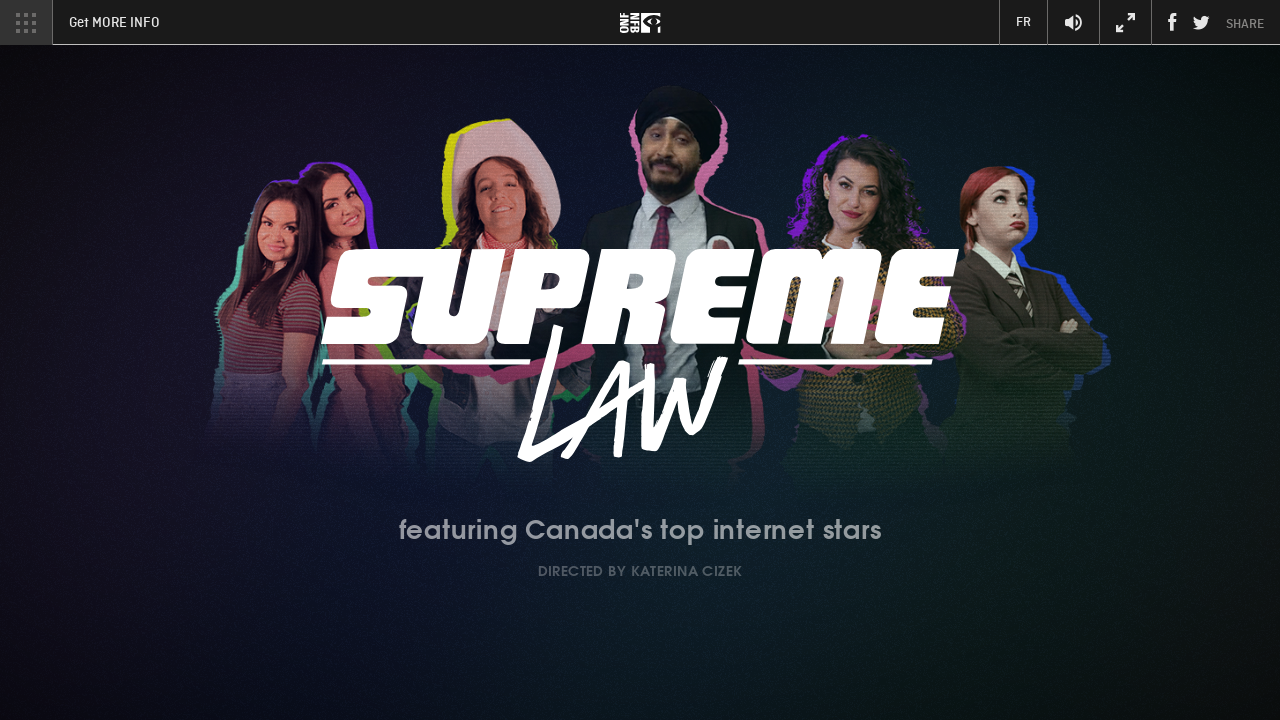

Navigated to Supreme Law NFB website
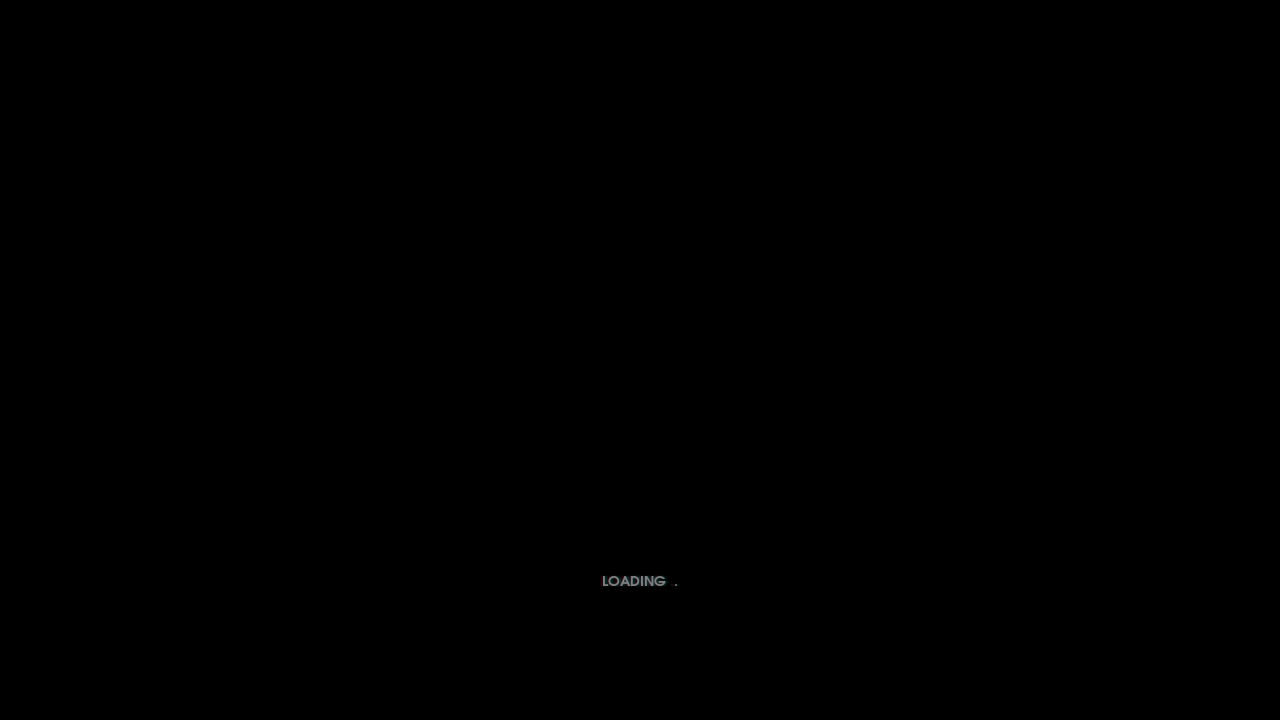

Clicked the Start button to begin the experience at (640, 644) on internal:role=button[name="Start"i]
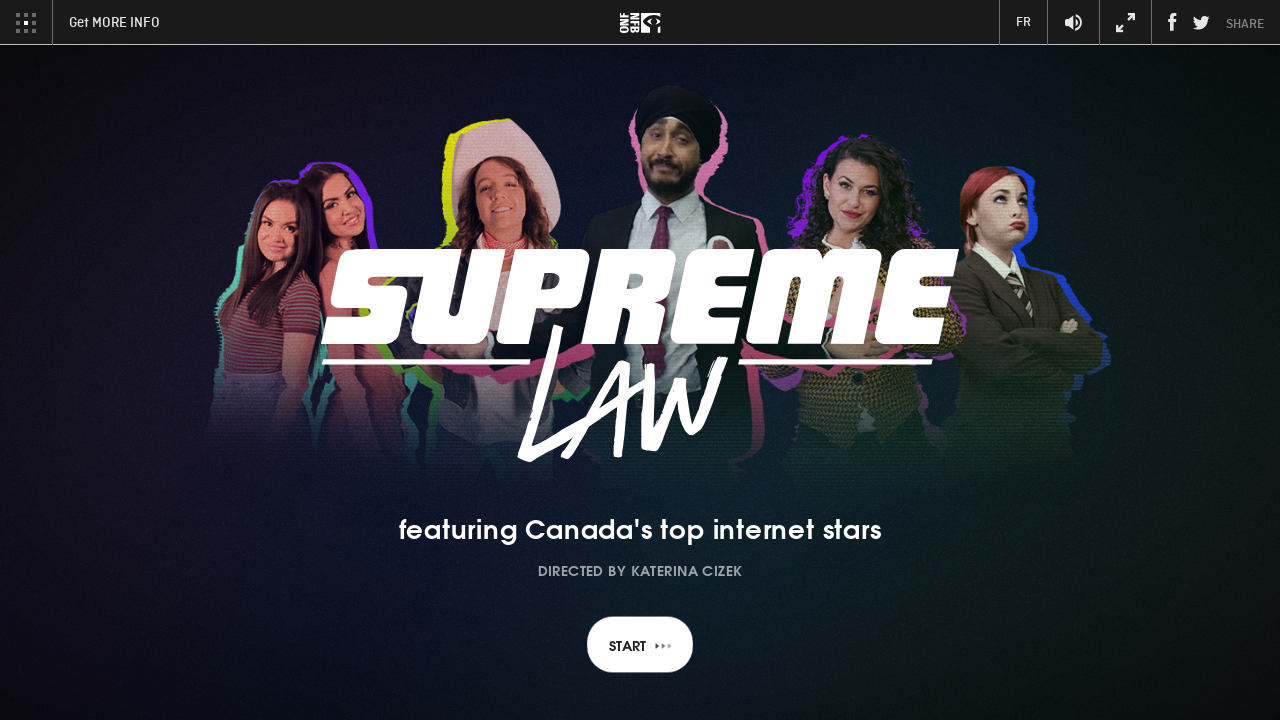

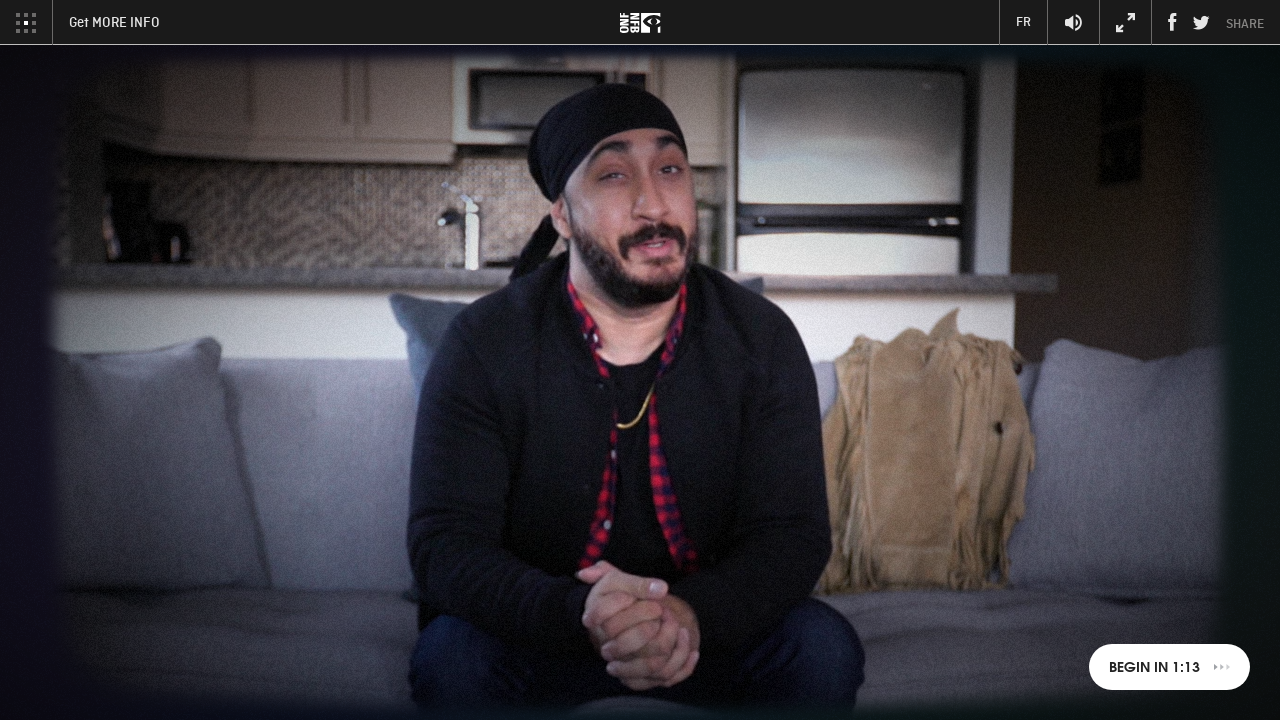